Tests a verify button functionality by clicking it and checking for a successful verification message

Starting URL: http://suninjuly.github.io/wait1.html

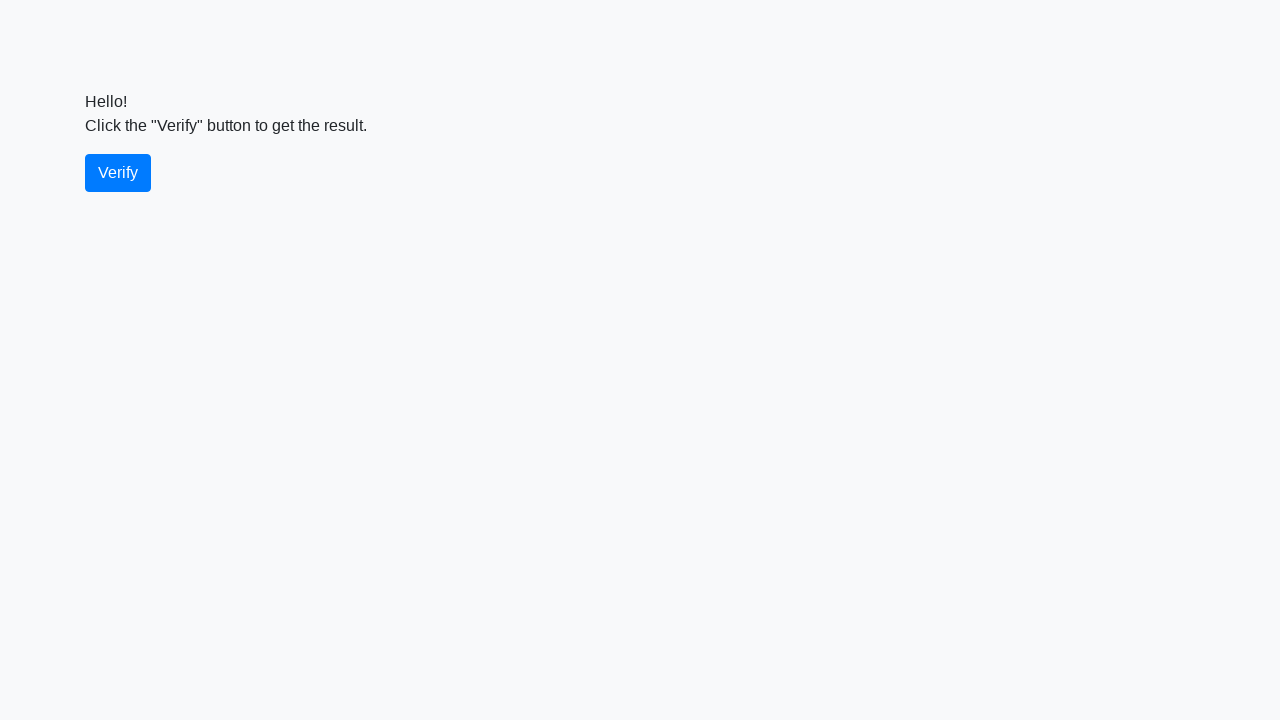

Clicked the verify button at (118, 173) on #verify
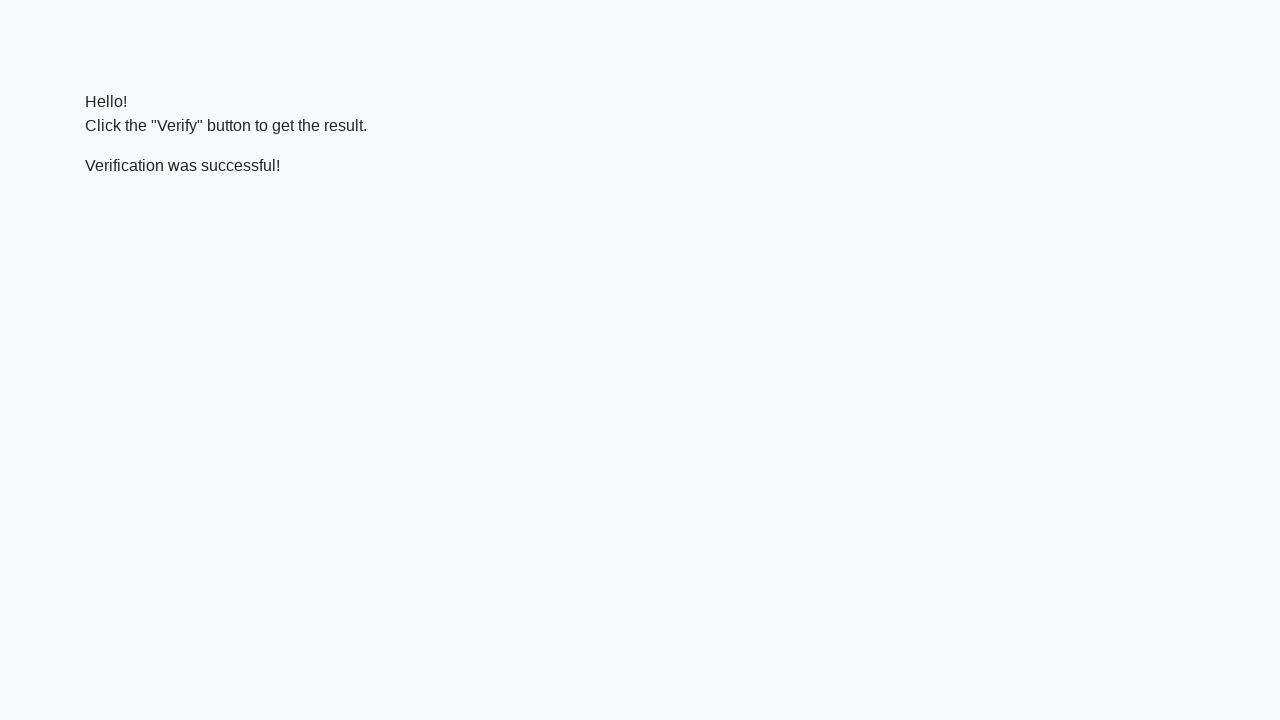

Waited for verify message to appear
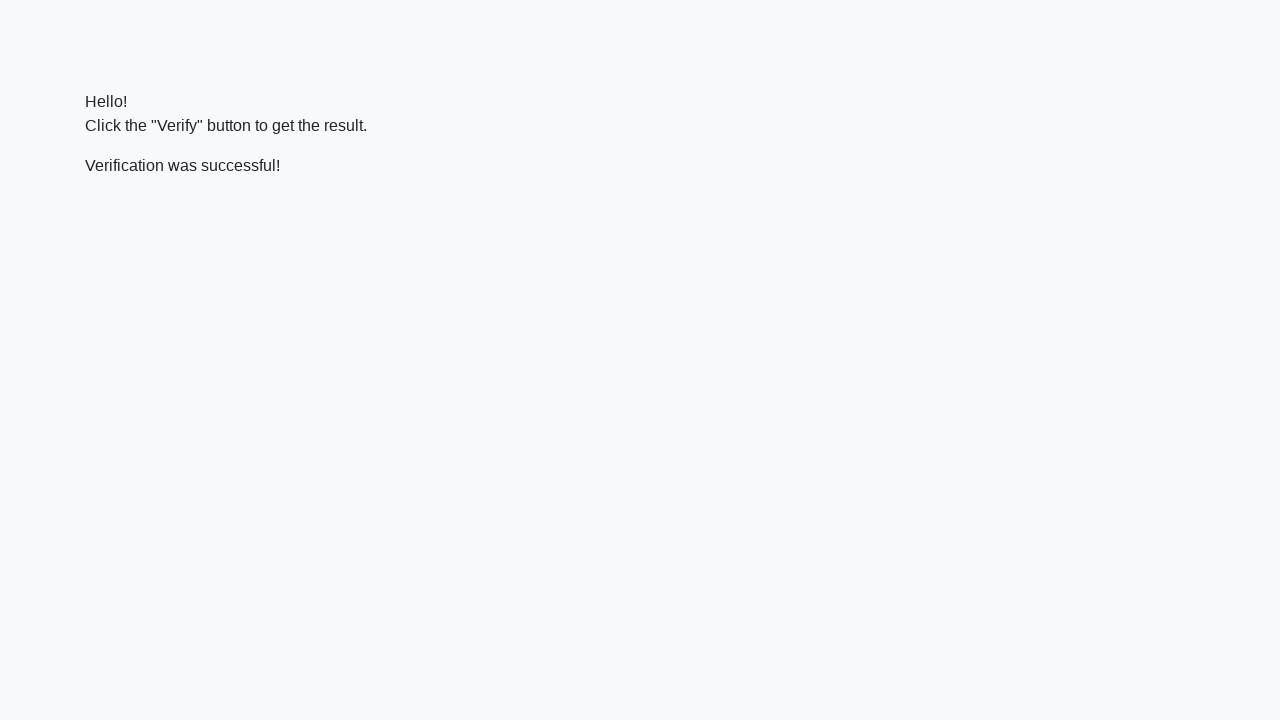

Verified that success message contains 'successful'
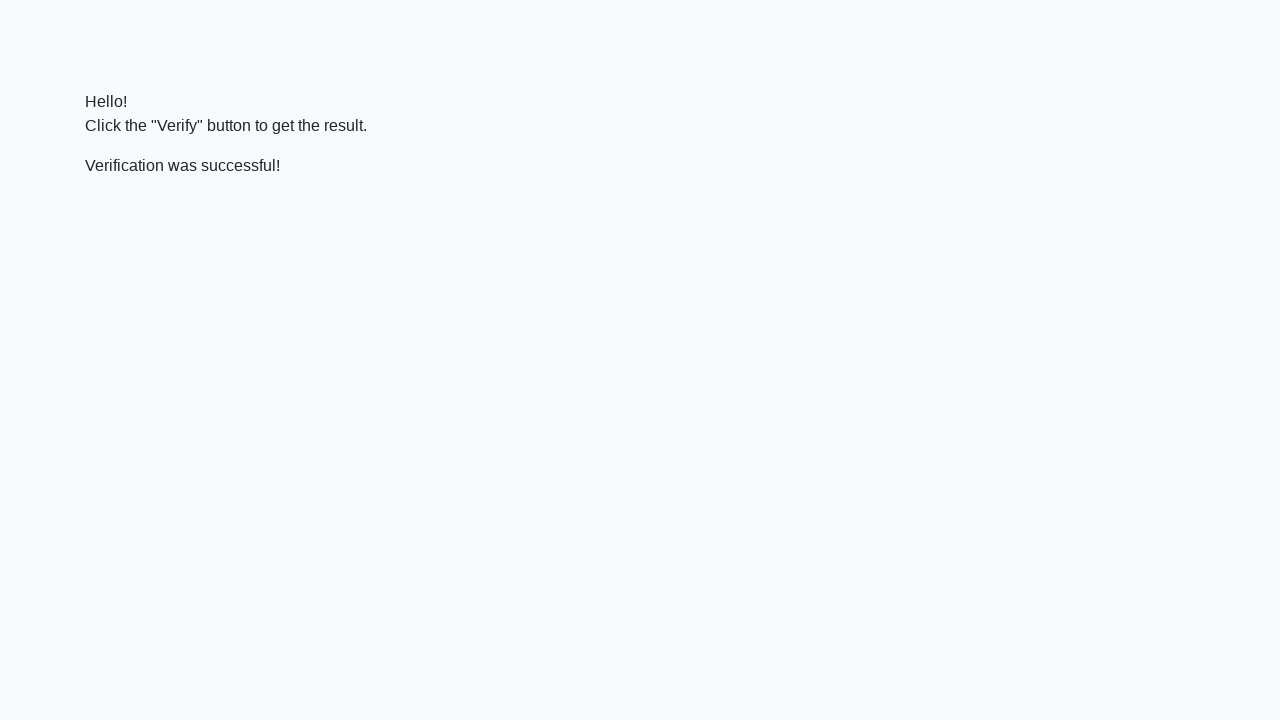

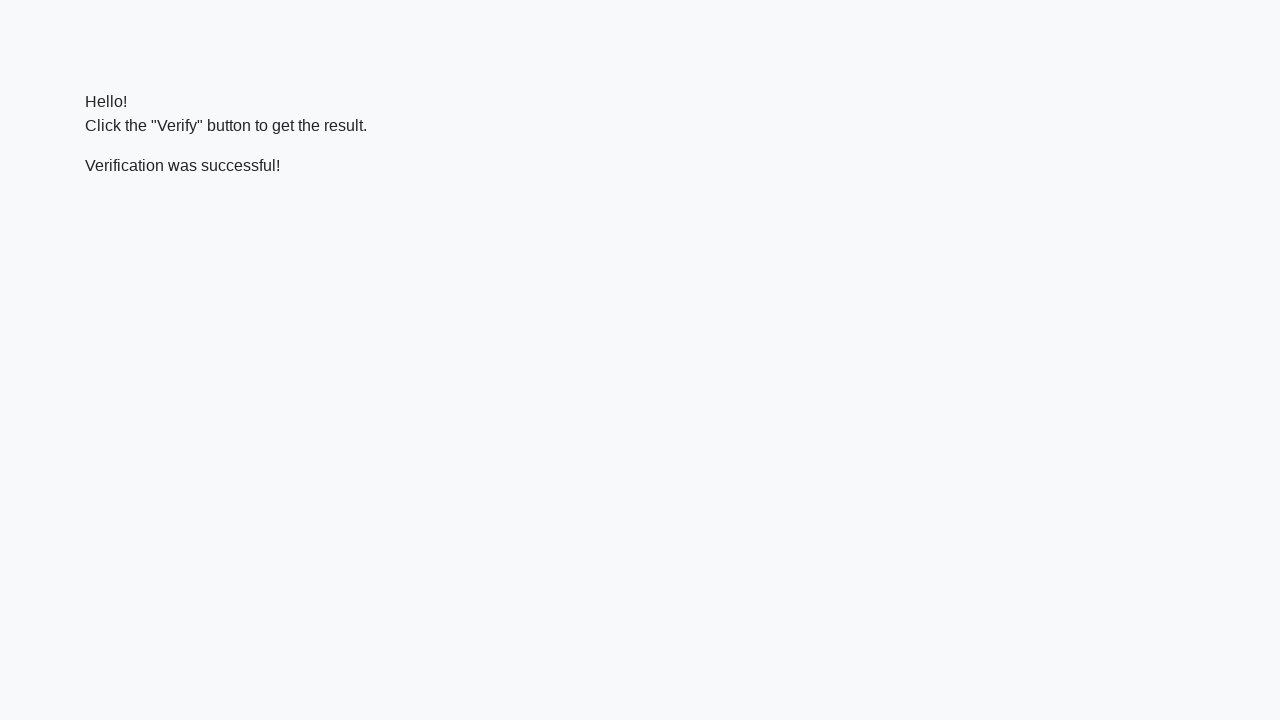